Navigates to Meesho's mobiles and accessories category page and verifies that product listings with prices are displayed.

Starting URL: https://meesho.com/mobiles-and-accessories/pl/9y6n7

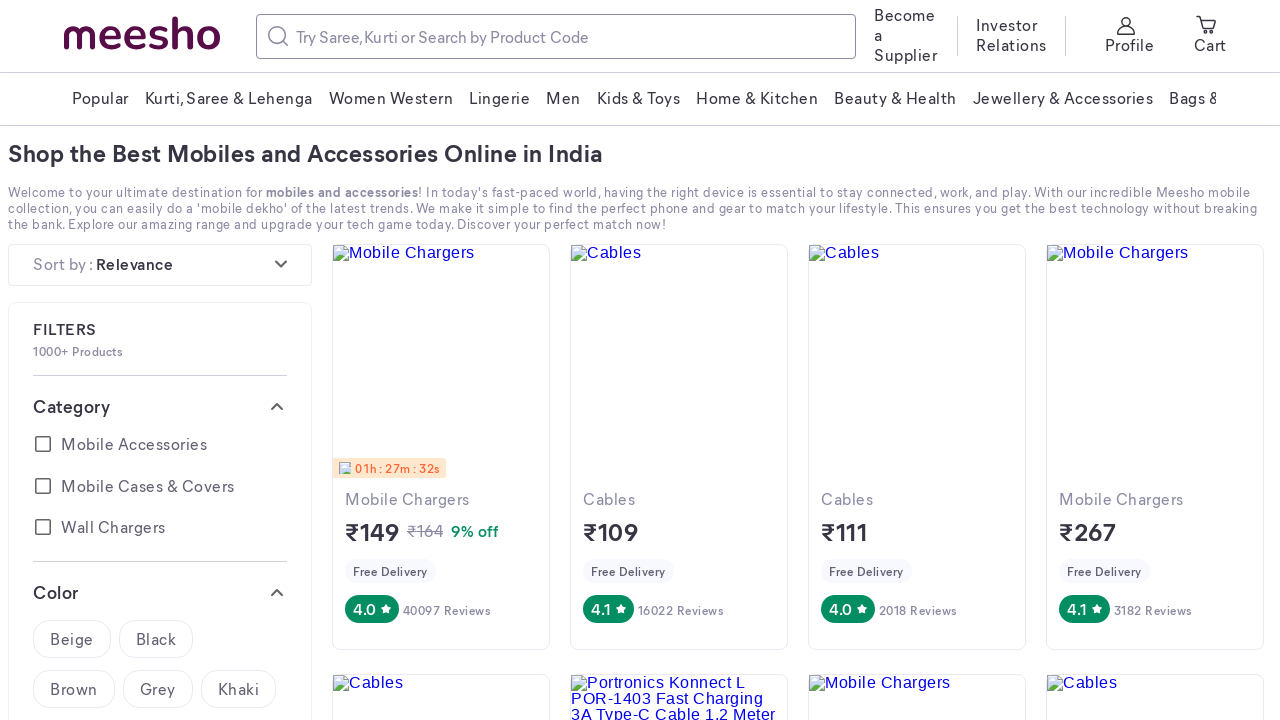

Waited for product listings to load on mobiles and accessories page
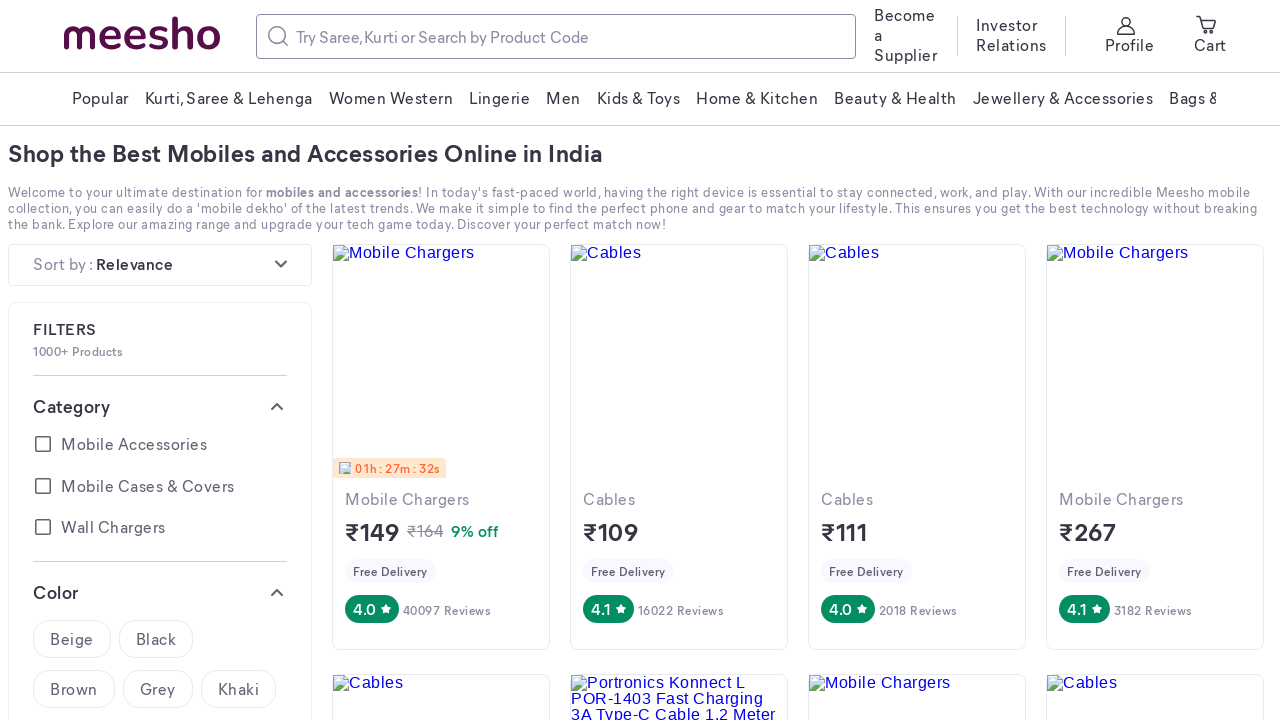

Located product price elements on the page
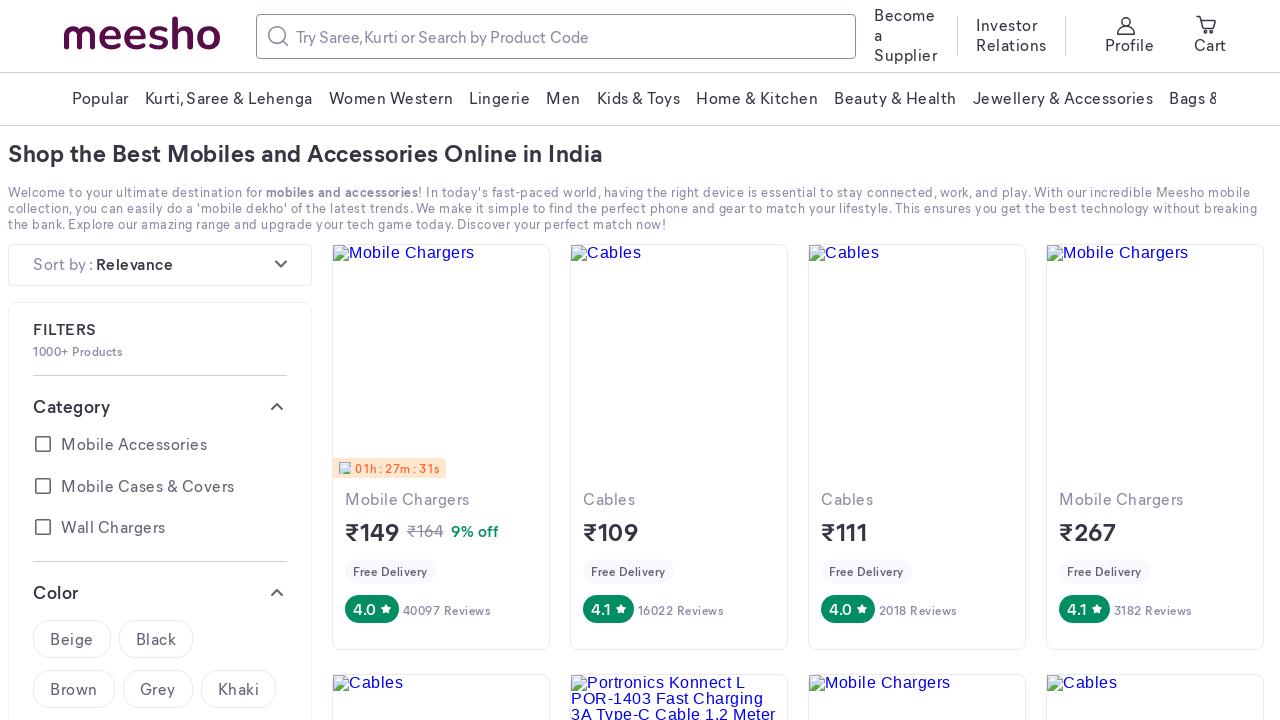

Verified first product price element is visible
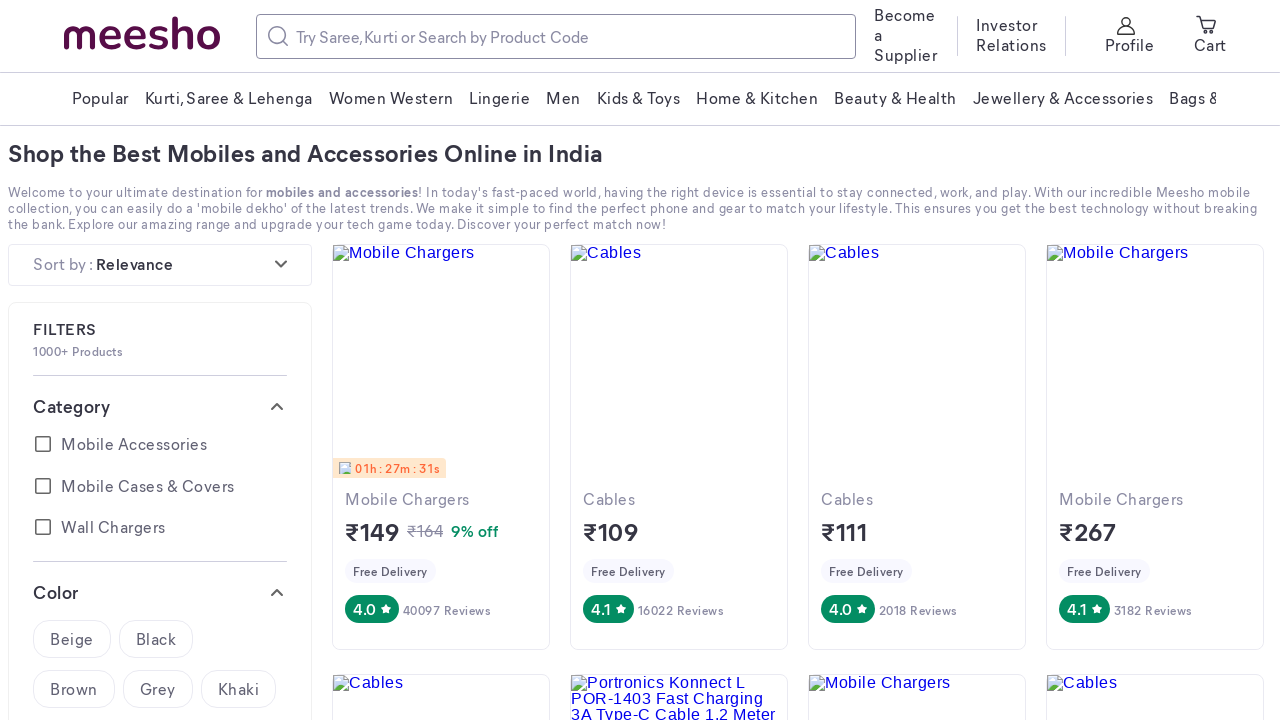

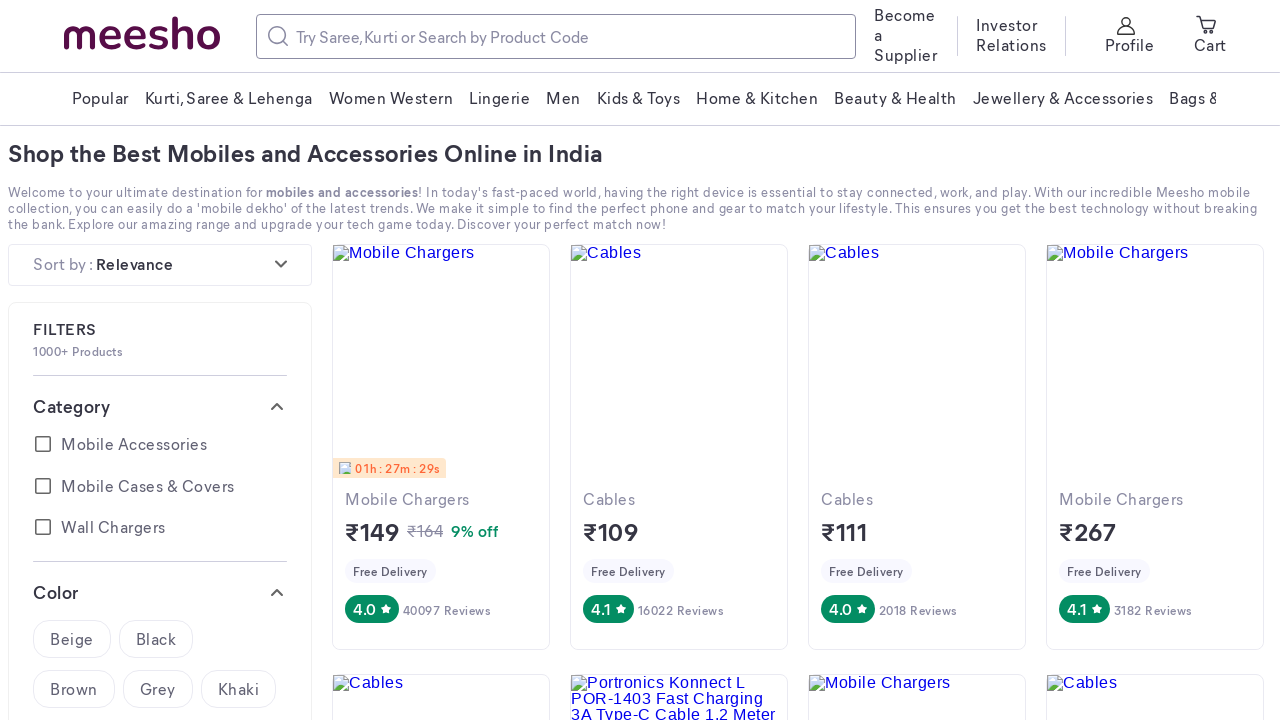